Navigates to a prayer times website and clicks the Gregorian calendar radio button to switch the calendar view, then waits for the content to update.

Starting URL: https://diegebetszeiten.de/chemnitz-de-diyanet-methode/

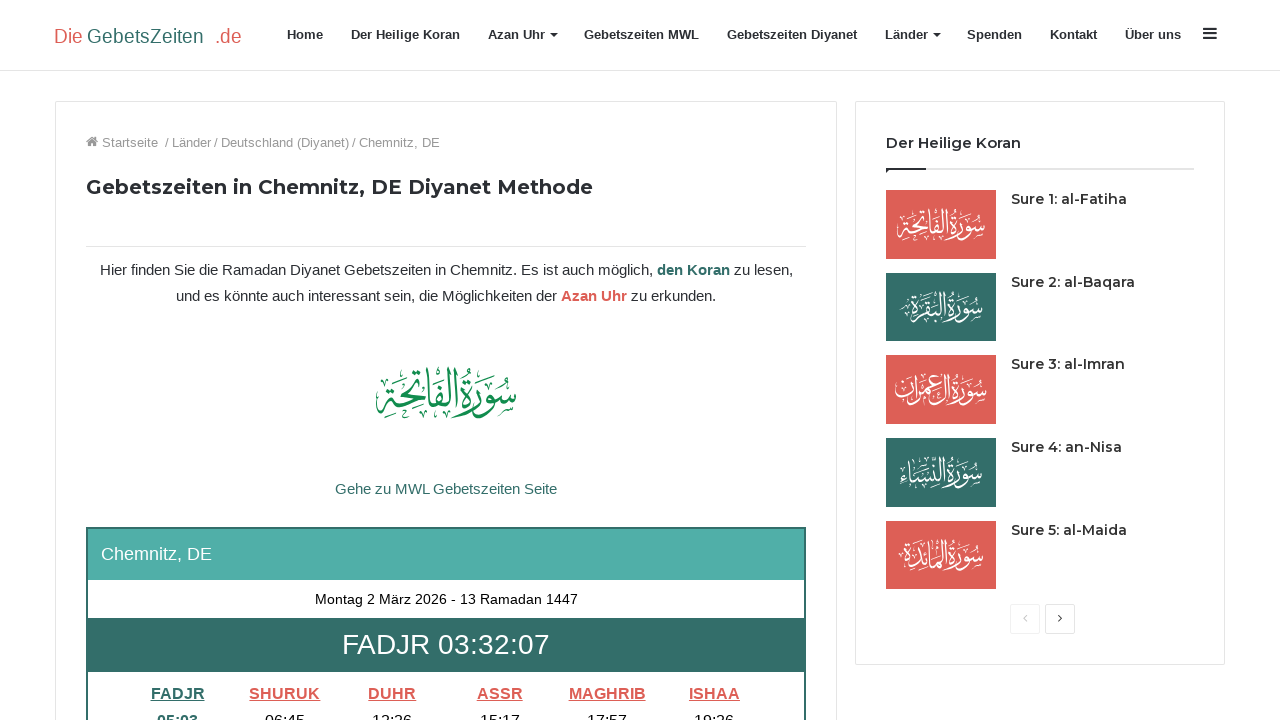

Waited for Gregorian calendar radio button to load
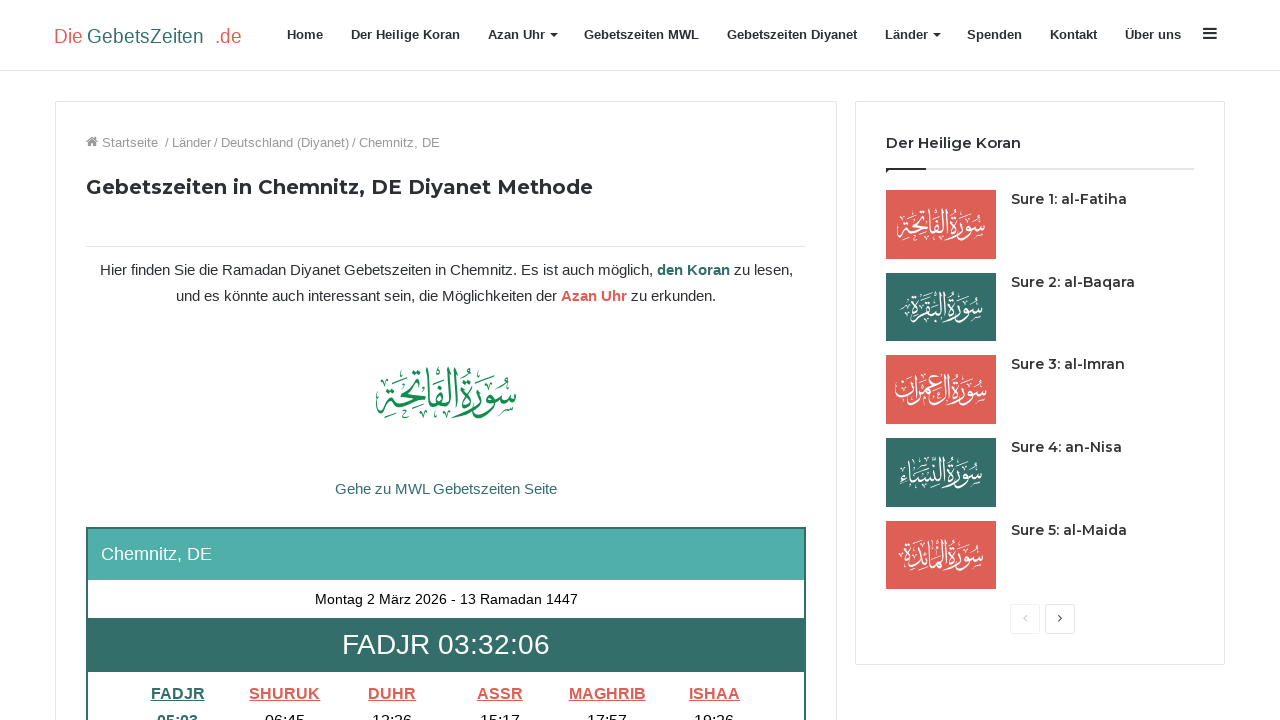

Clicked Gregorian calendar radio button to switch calendar view at (418, 360) on #slts-calendar-gregorian
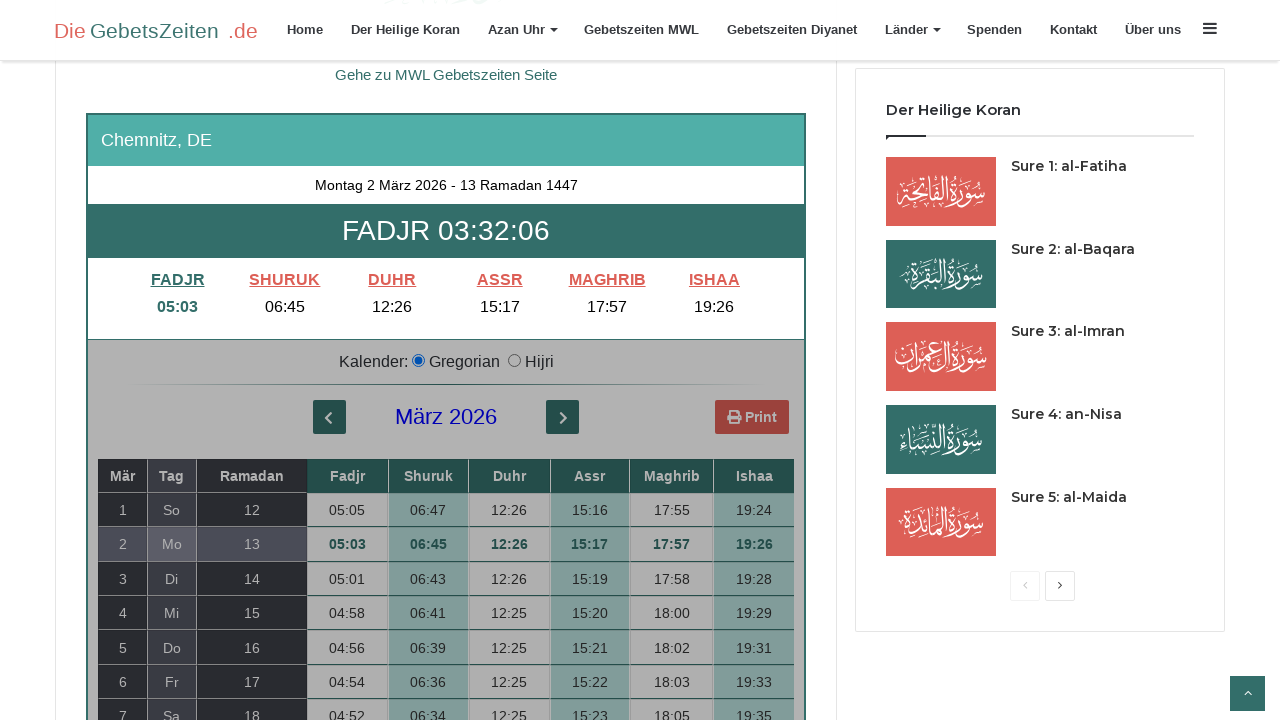

Waited 3 seconds for calendar content to update
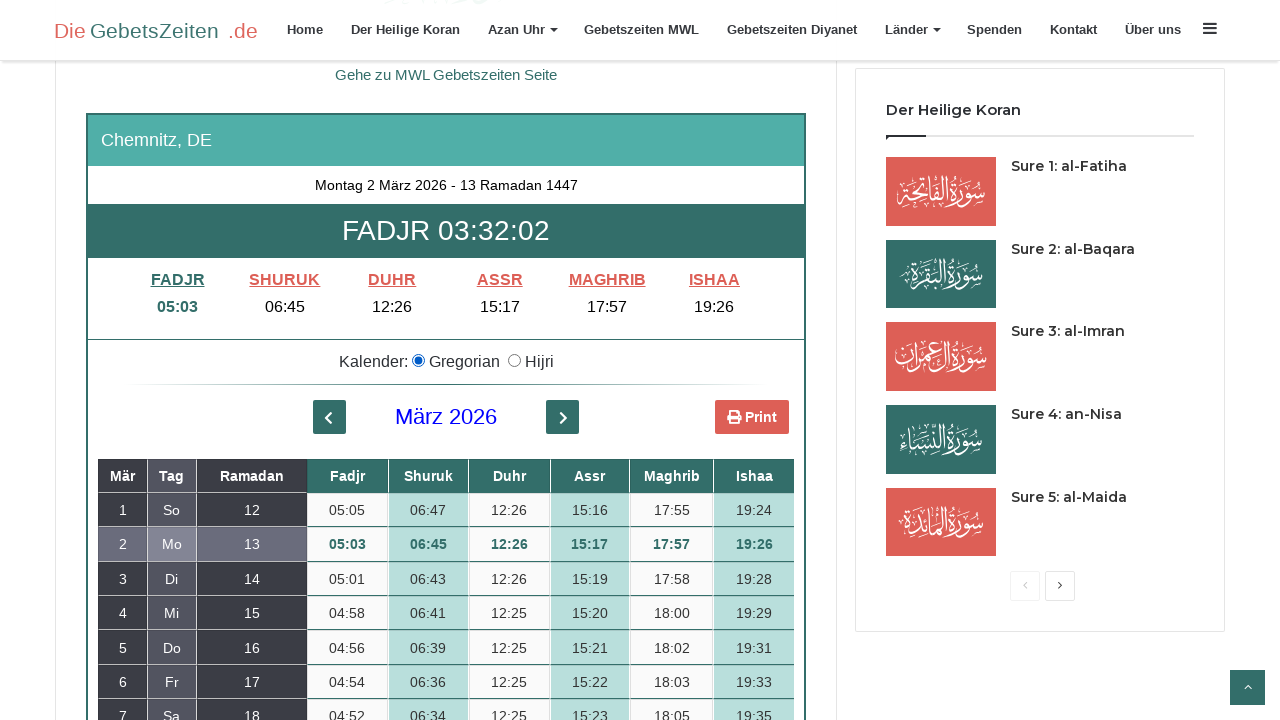

Verified prayer times table is displayed
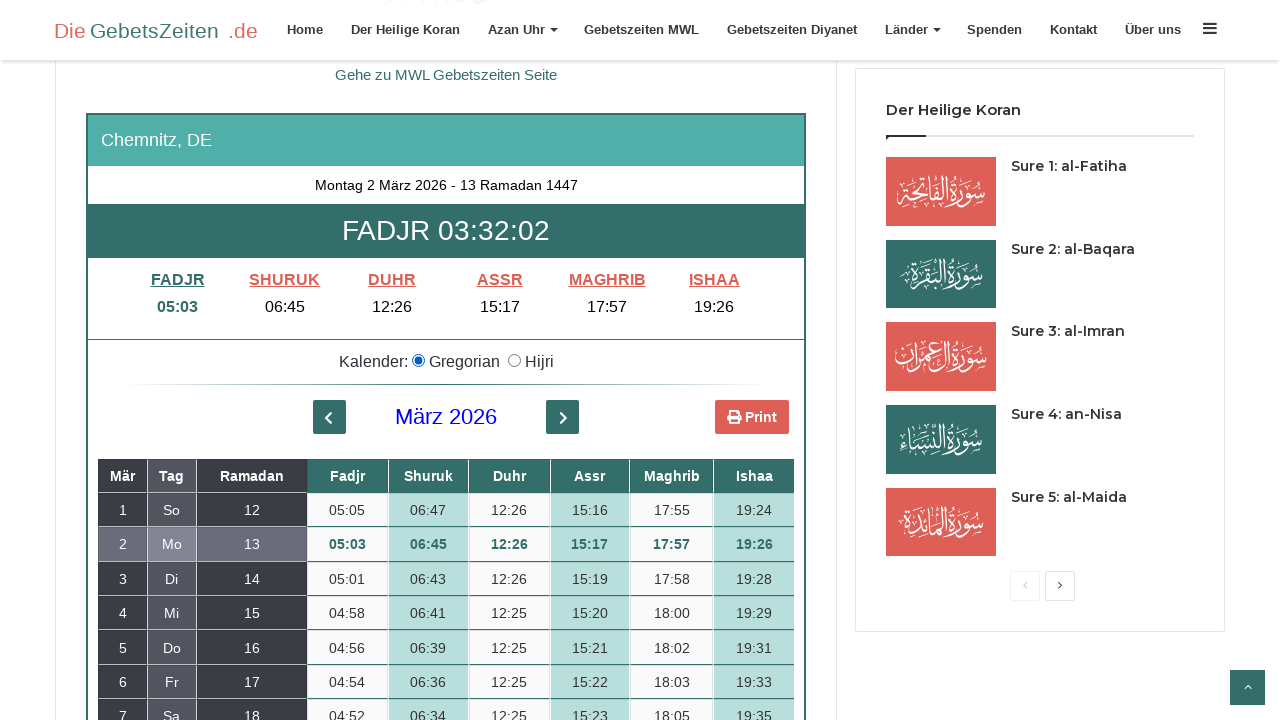

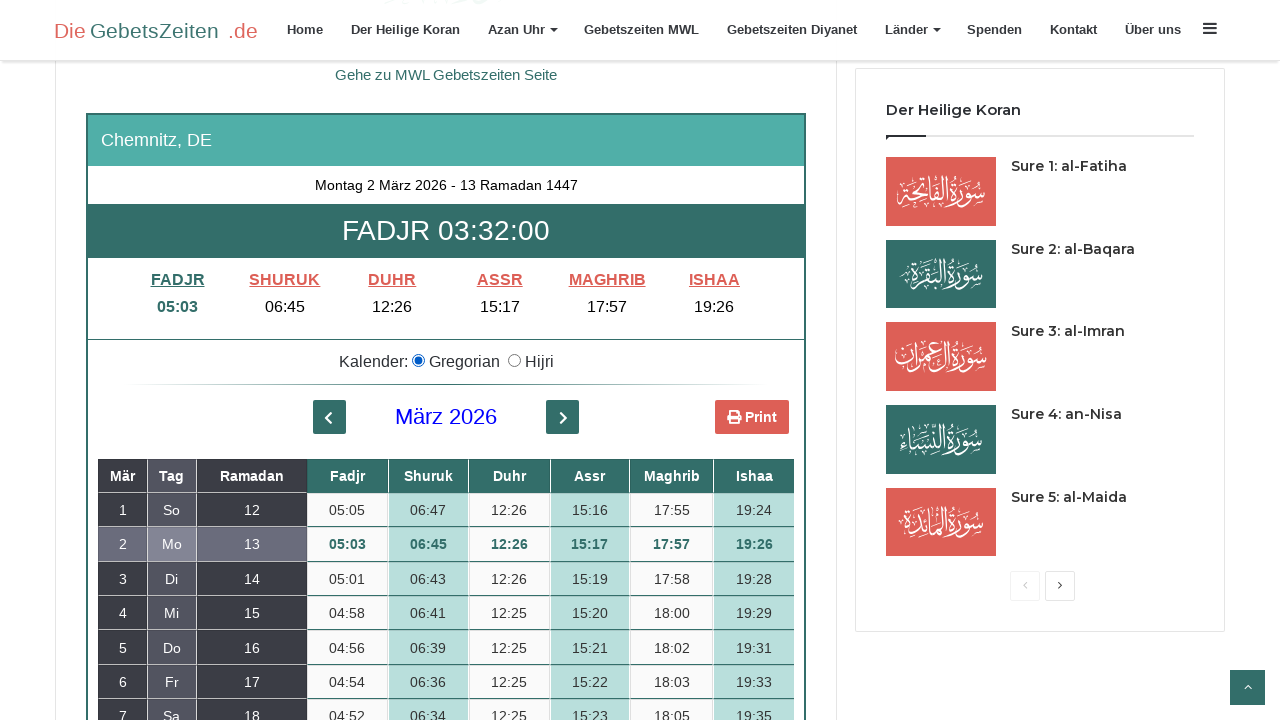